Navigates to KFC India online ordering page and verifies the page loads by checking the page title

Starting URL: https://online.kfc.co.in/

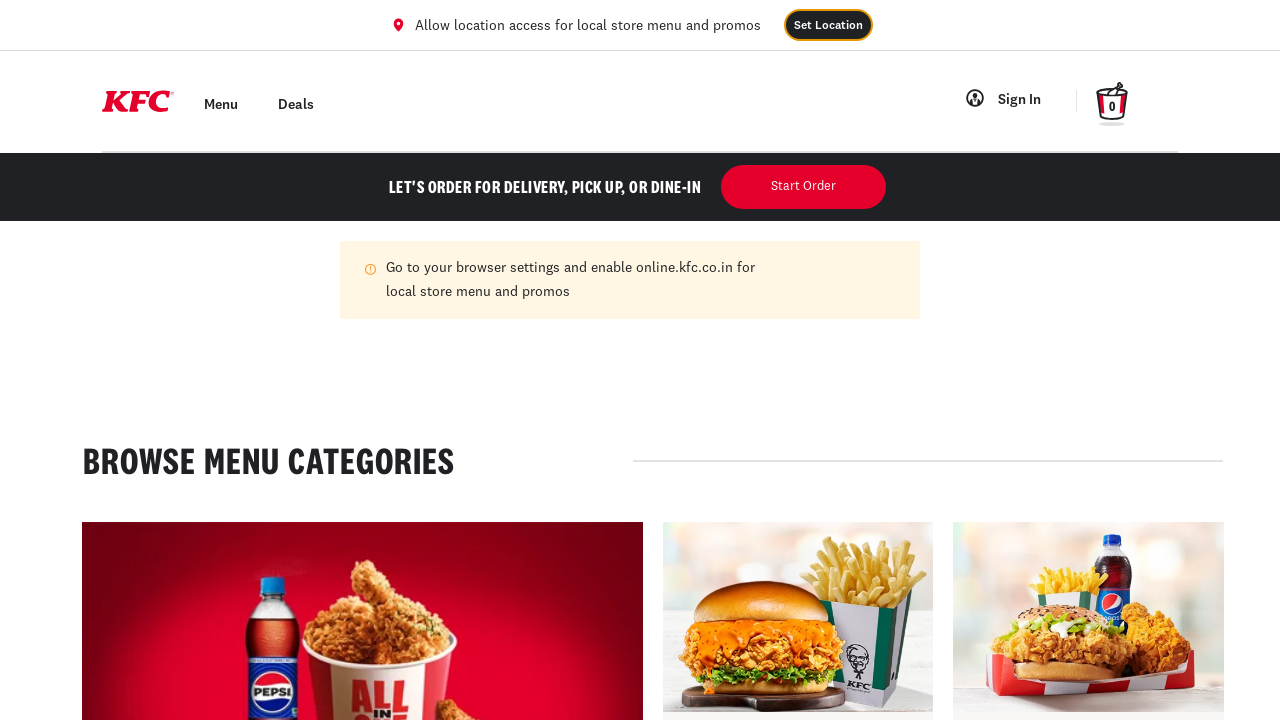

Waited for page to reach domcontentloaded state
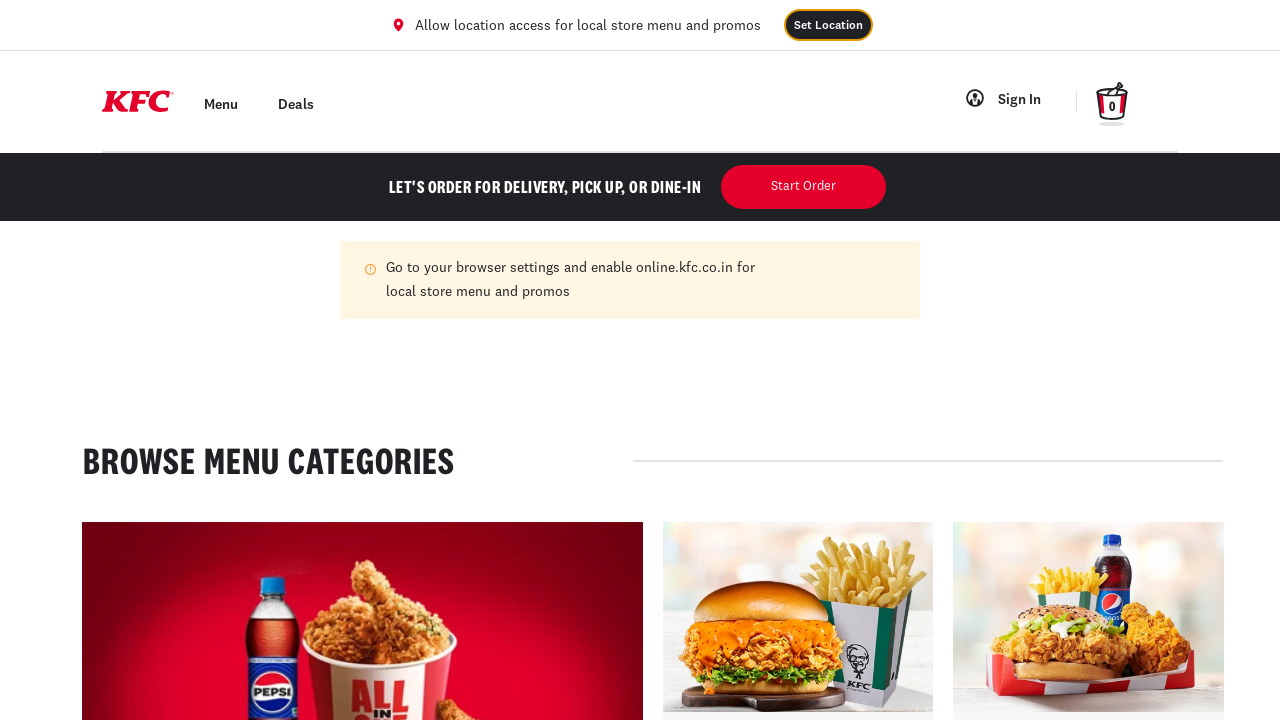

Captured page title: 'KFC | Order KFC Chicken Online and Find Restaurants'
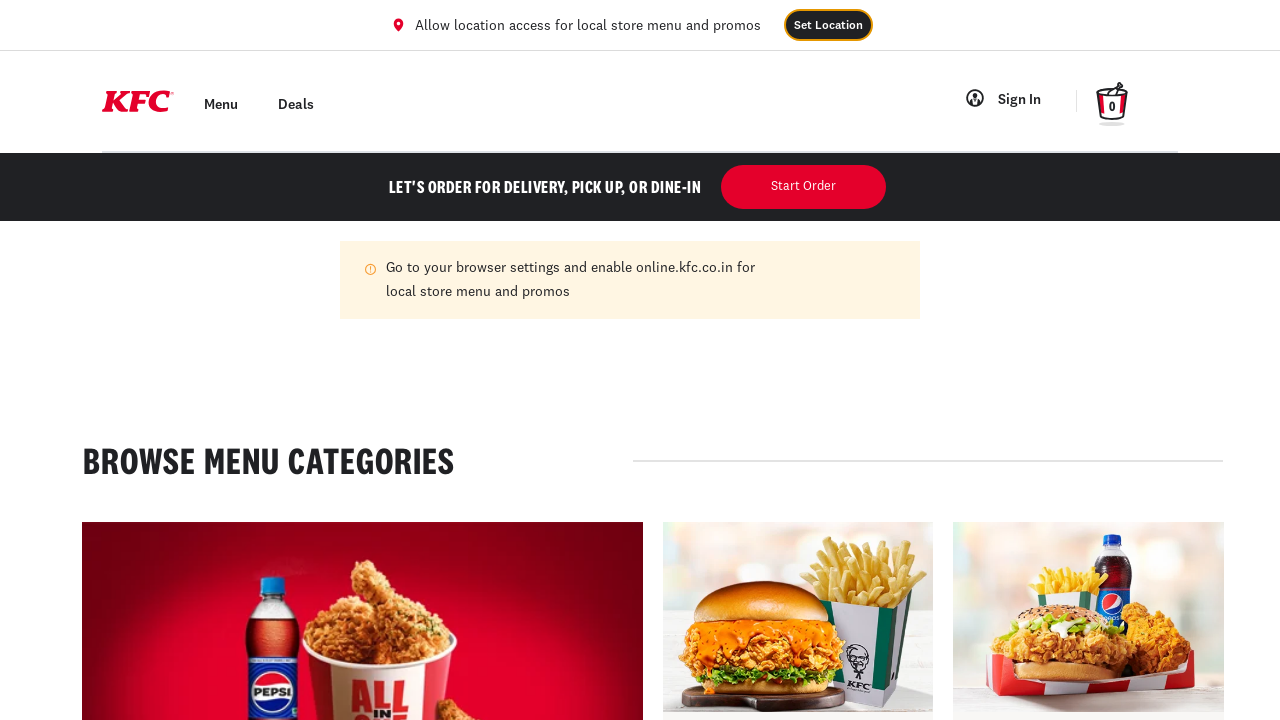

Verified page title is not empty and exists
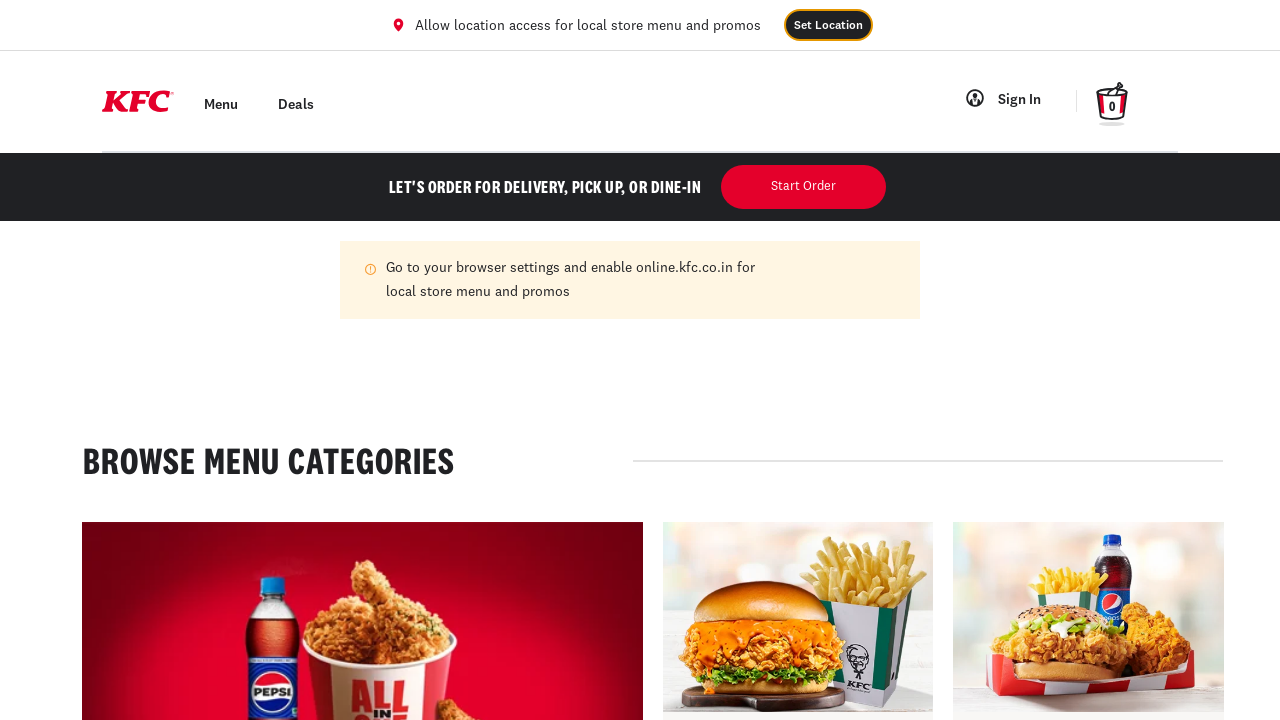

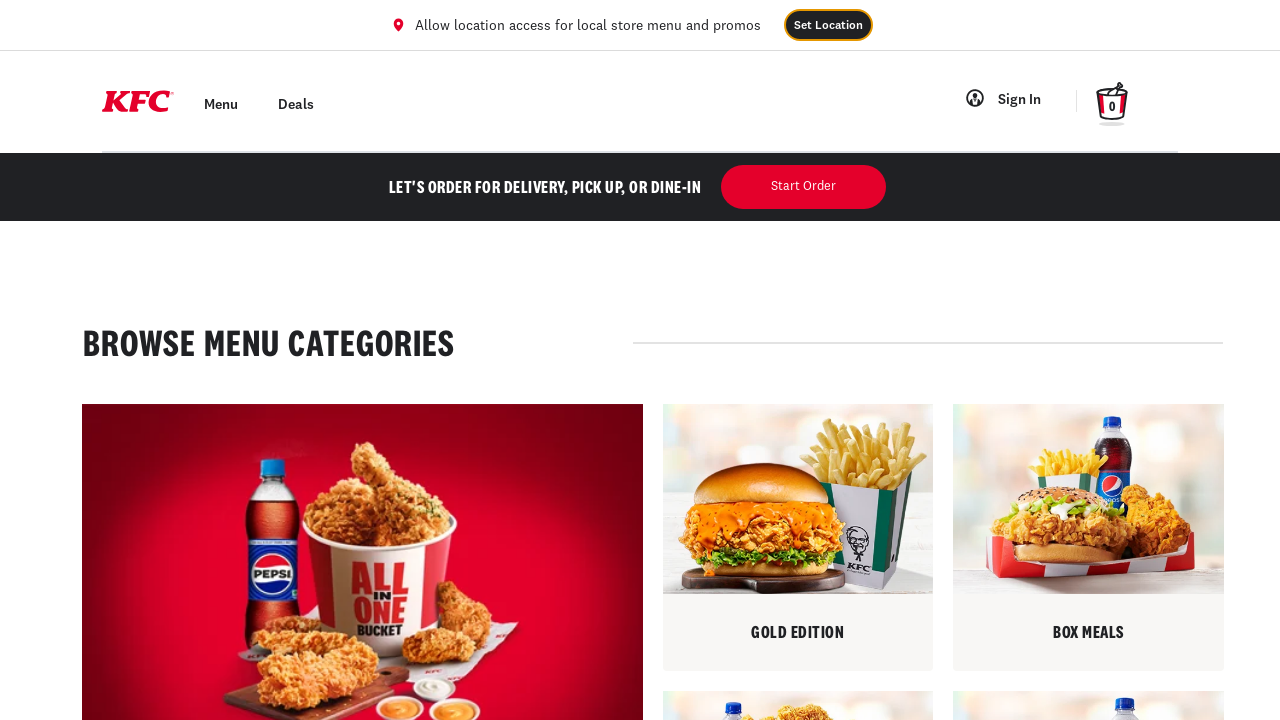